Tests dynamic button behavior by waiting for buttons to become enabled and visible after a delay

Starting URL: https://demoqa.com/dynamic-properties

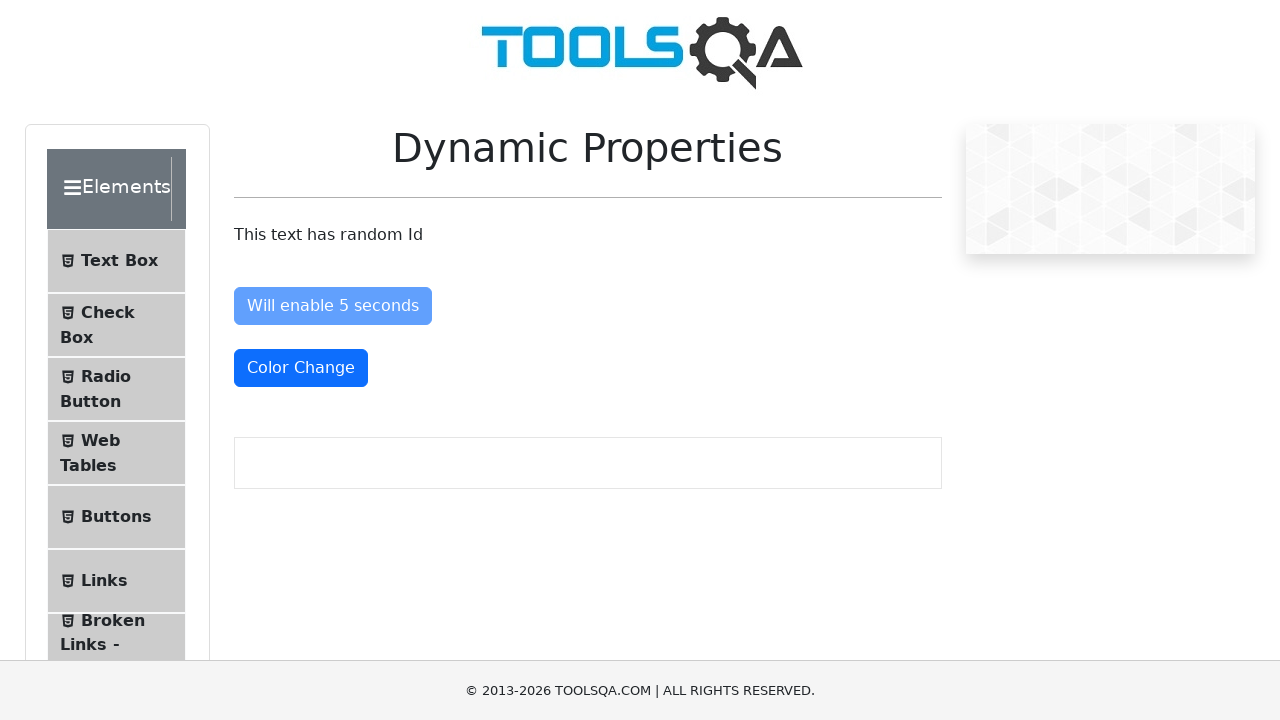

Waited for 'Enable After' button to become visible
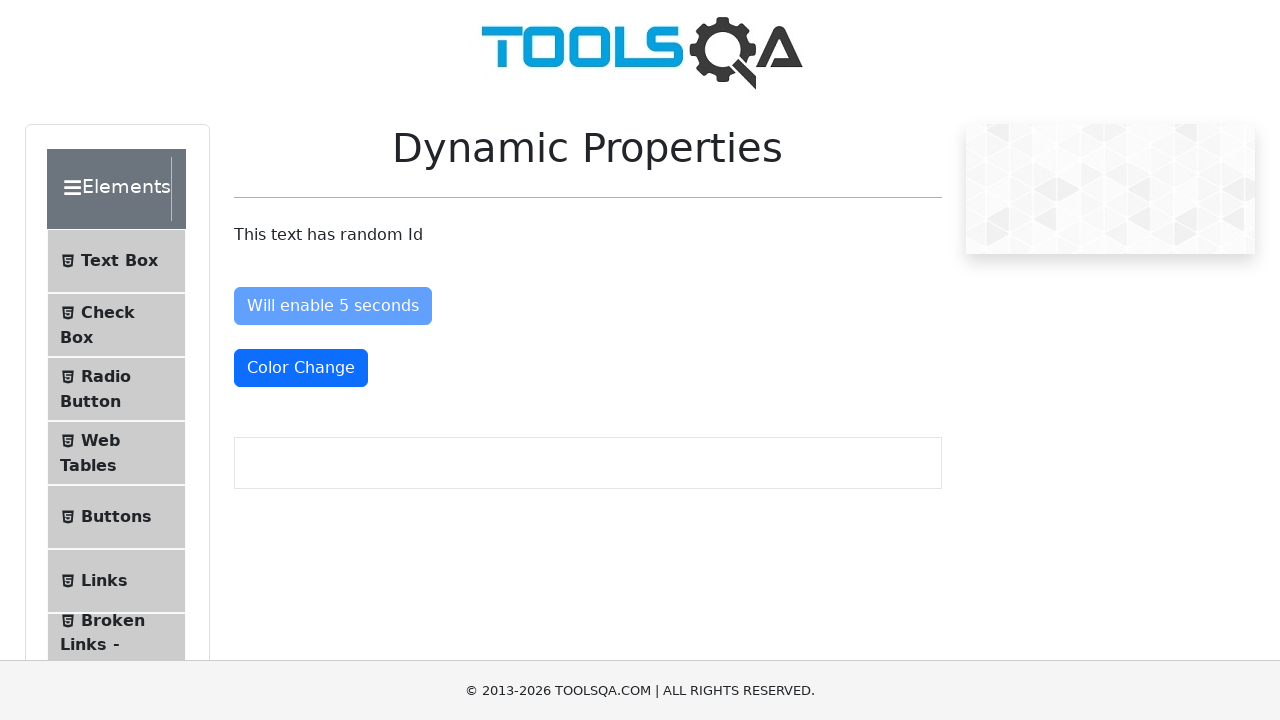

Waited for 'Enable After' button to become enabled
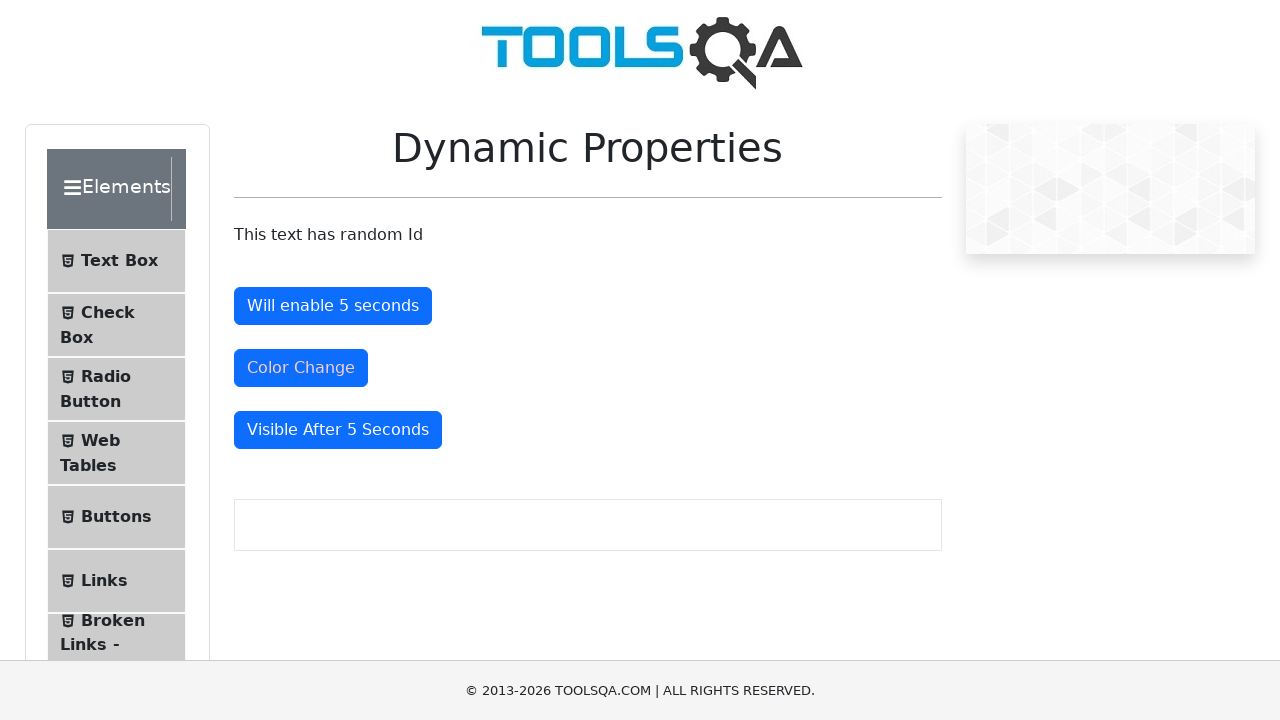

Waited for 'Visible After' button to become visible
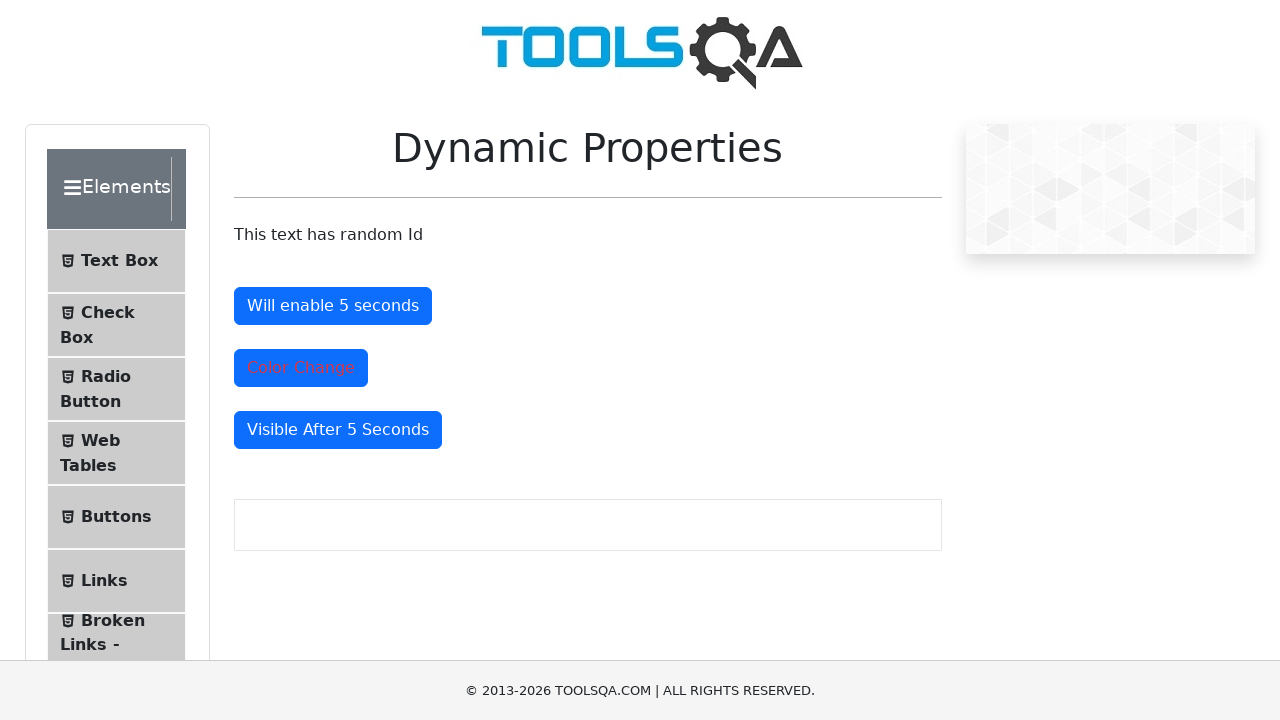

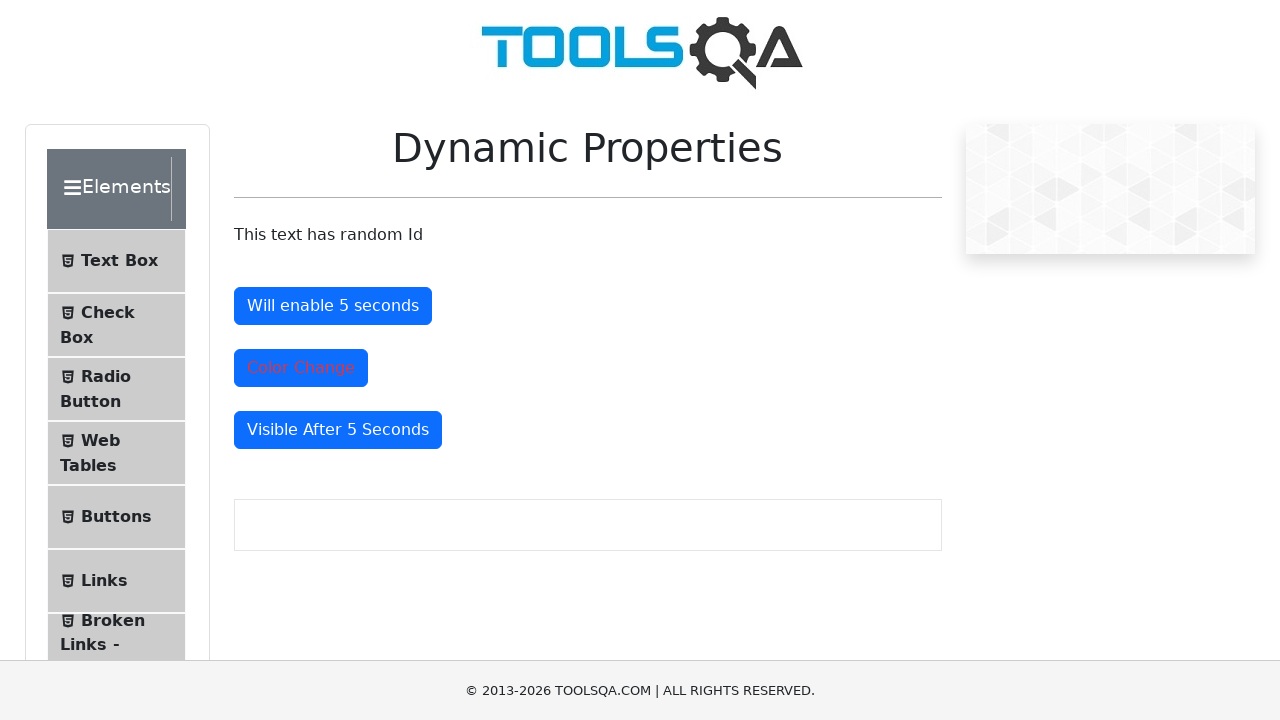